Tests clicking on the API link on Playwright's documentation site using exact text matching

Starting URL: https://playwright.dev/

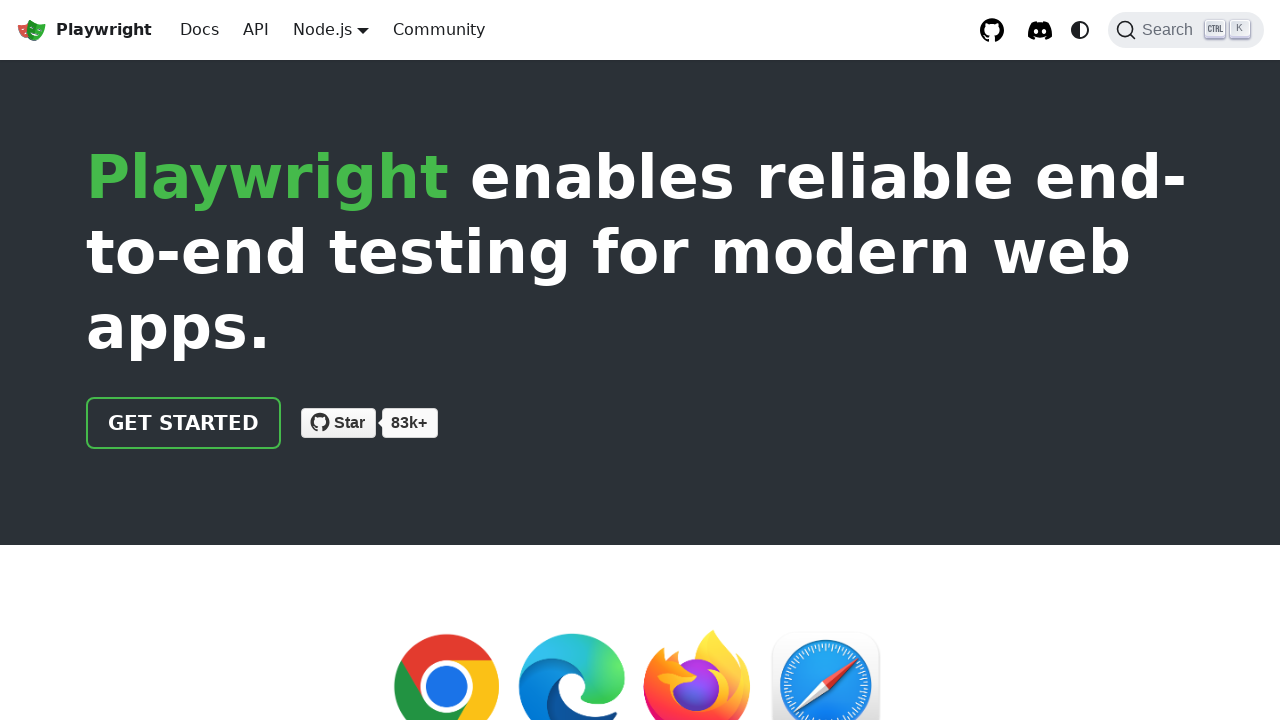

Navigated to Playwright documentation site
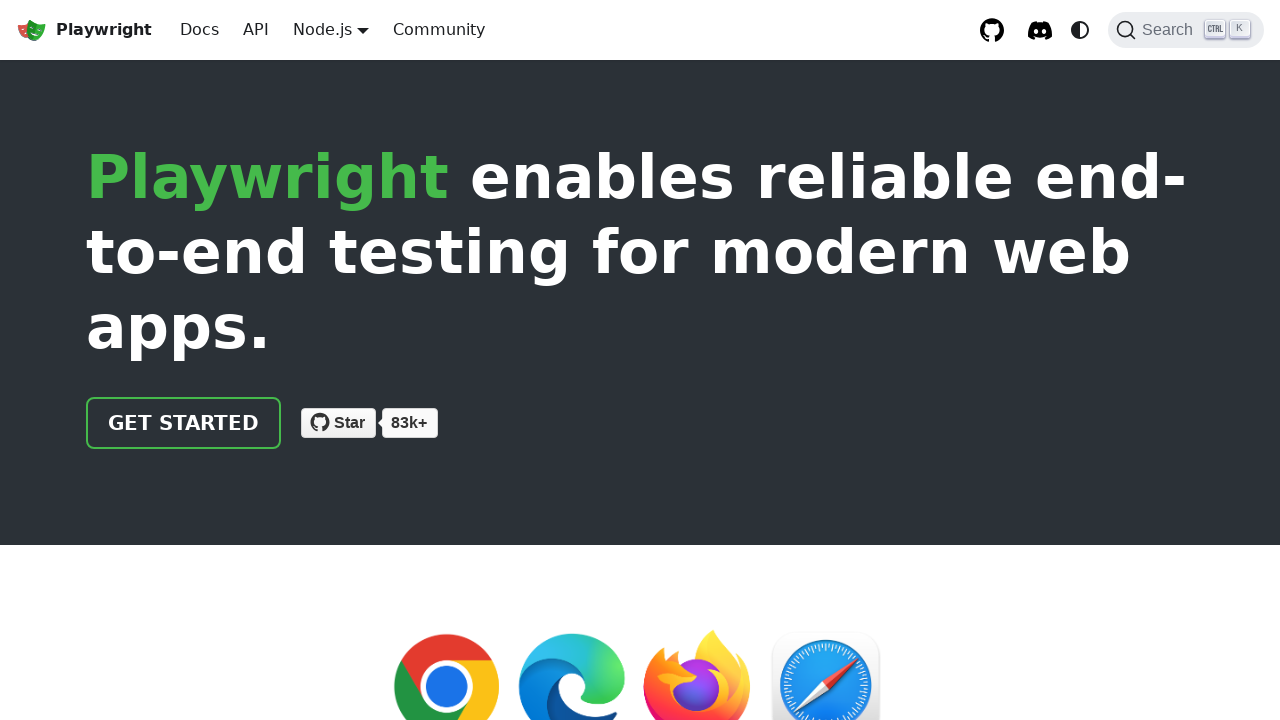

Clicked on API link using exact text matching at (256, 30) on internal:text="API"s
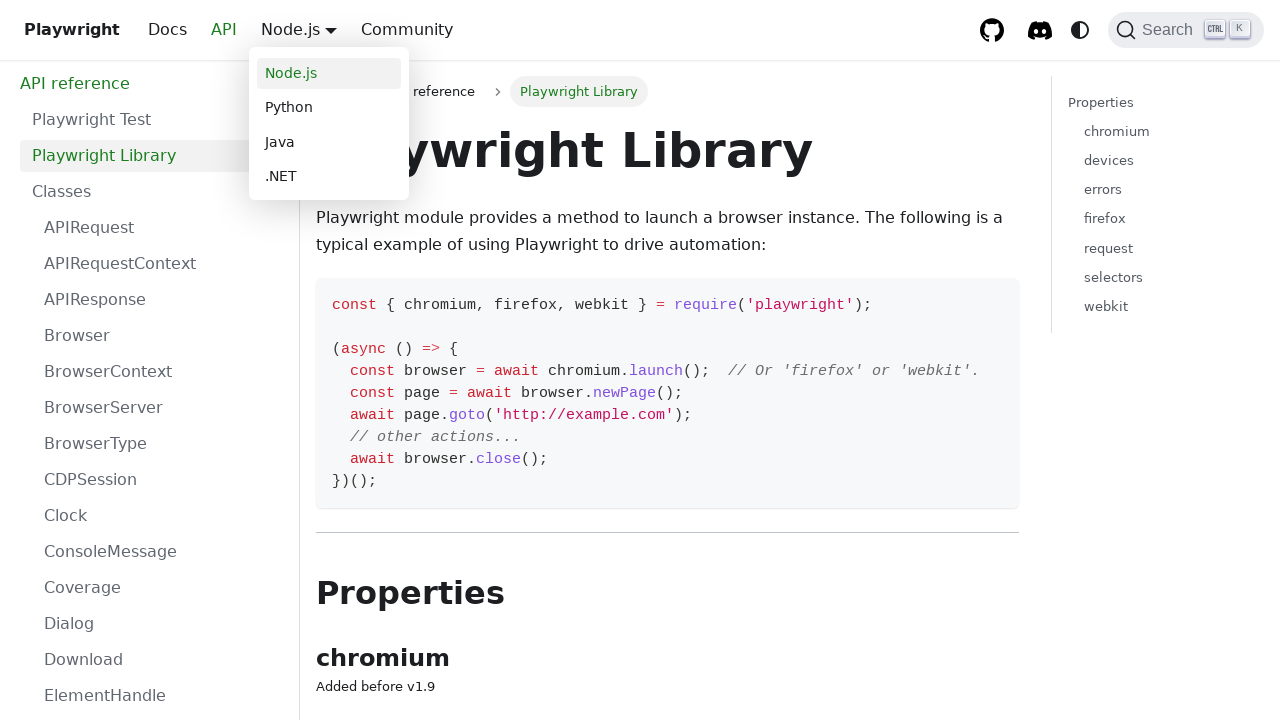

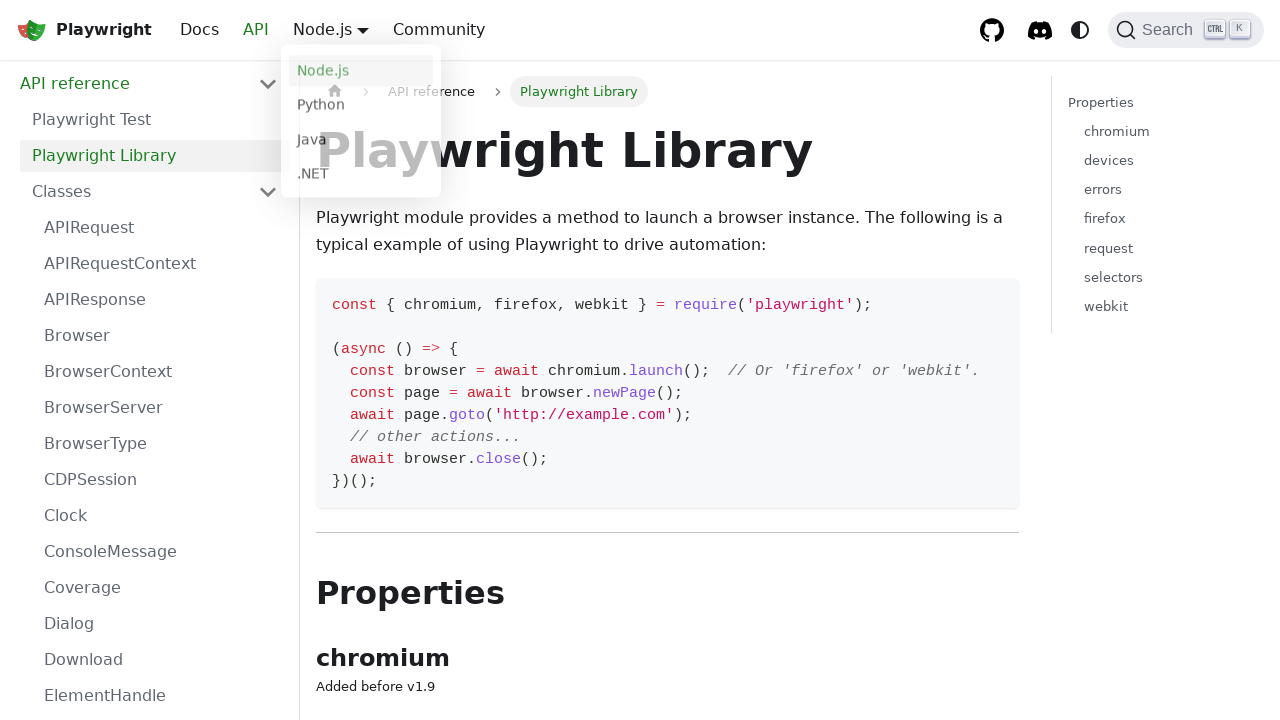